Tests drag and drop functionality by dragging Column A onto Column B on the Heroku test app's drag and drop page

Starting URL: https://the-internet.herokuapp.com/drag_and_drop

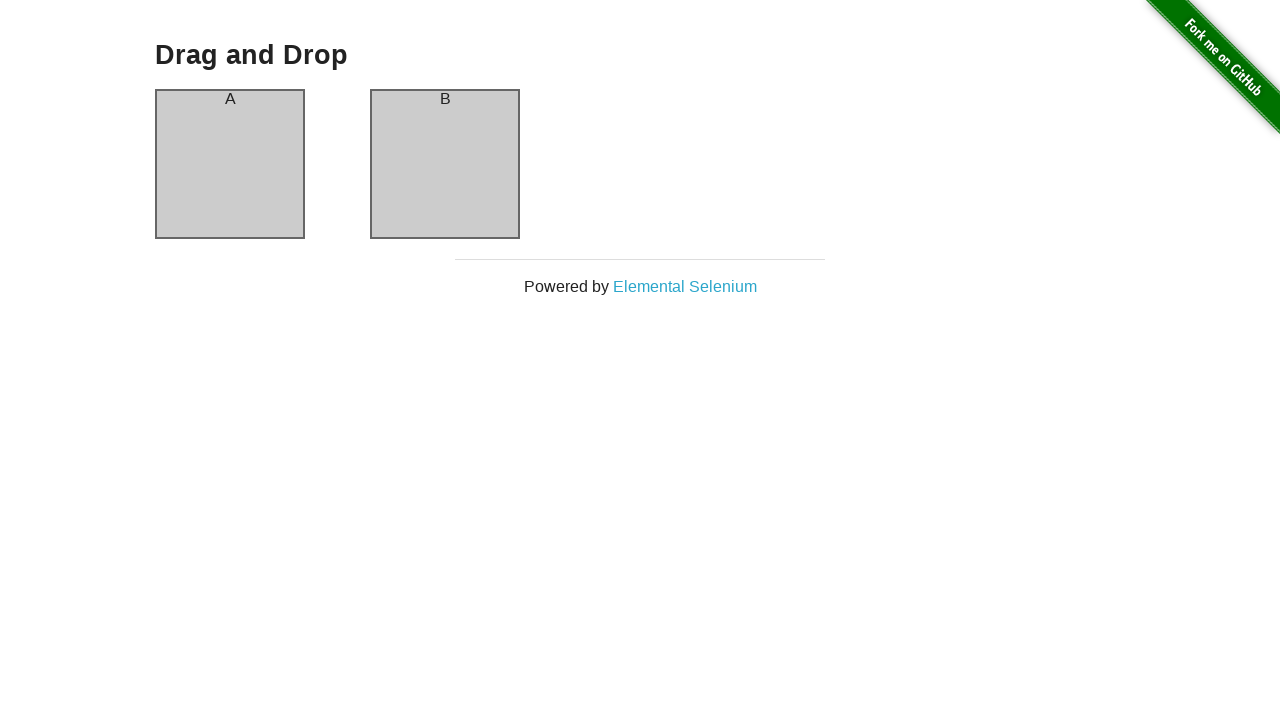

Located Column A element
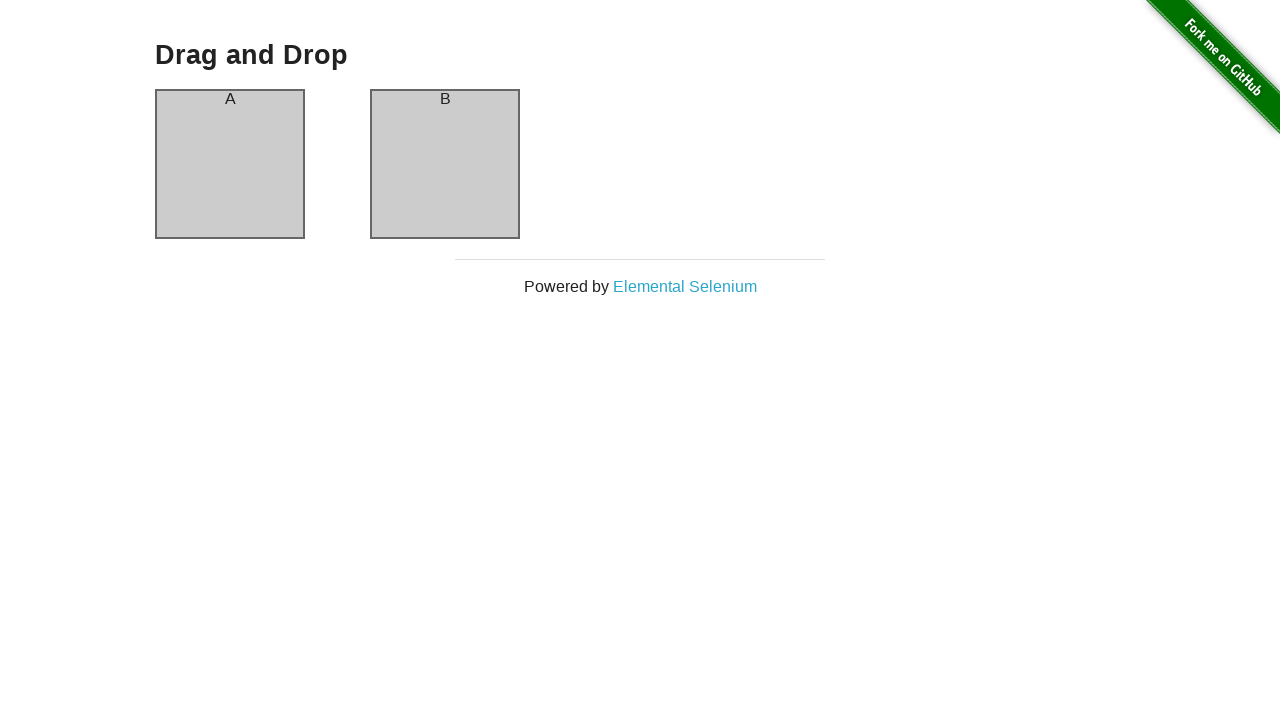

Located Column B element
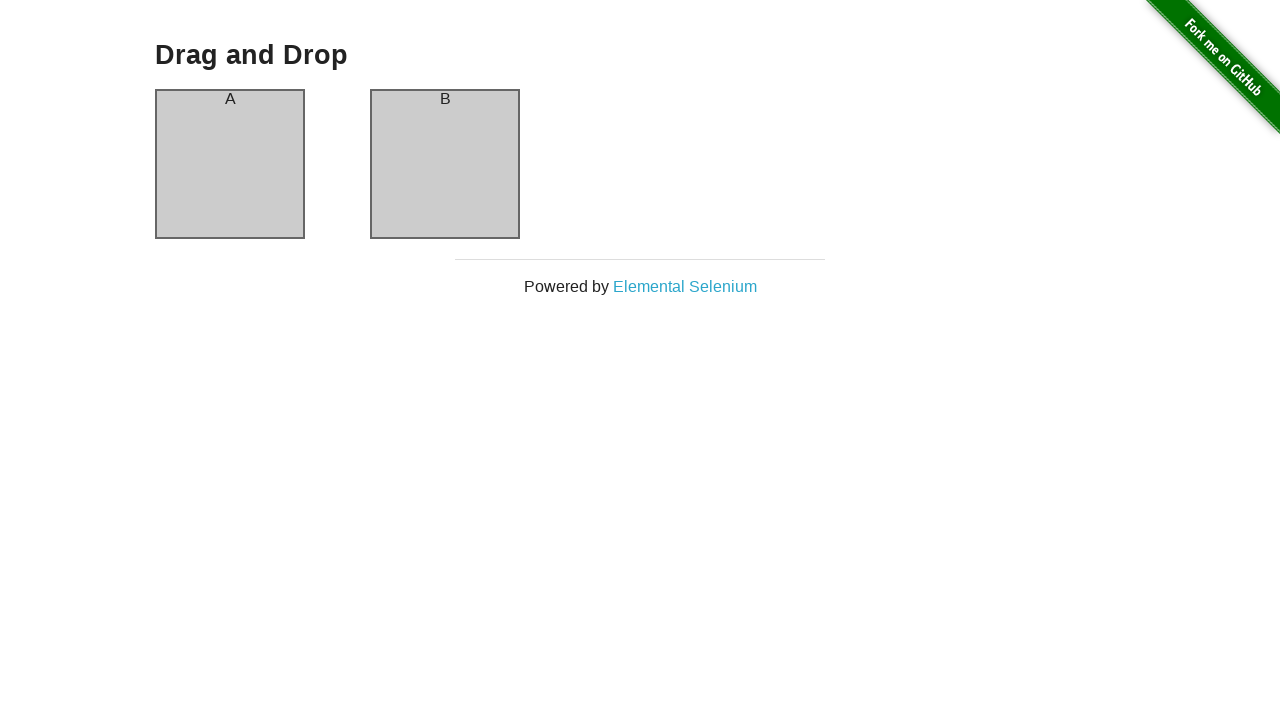

Dragged Column A onto Column B at (445, 164)
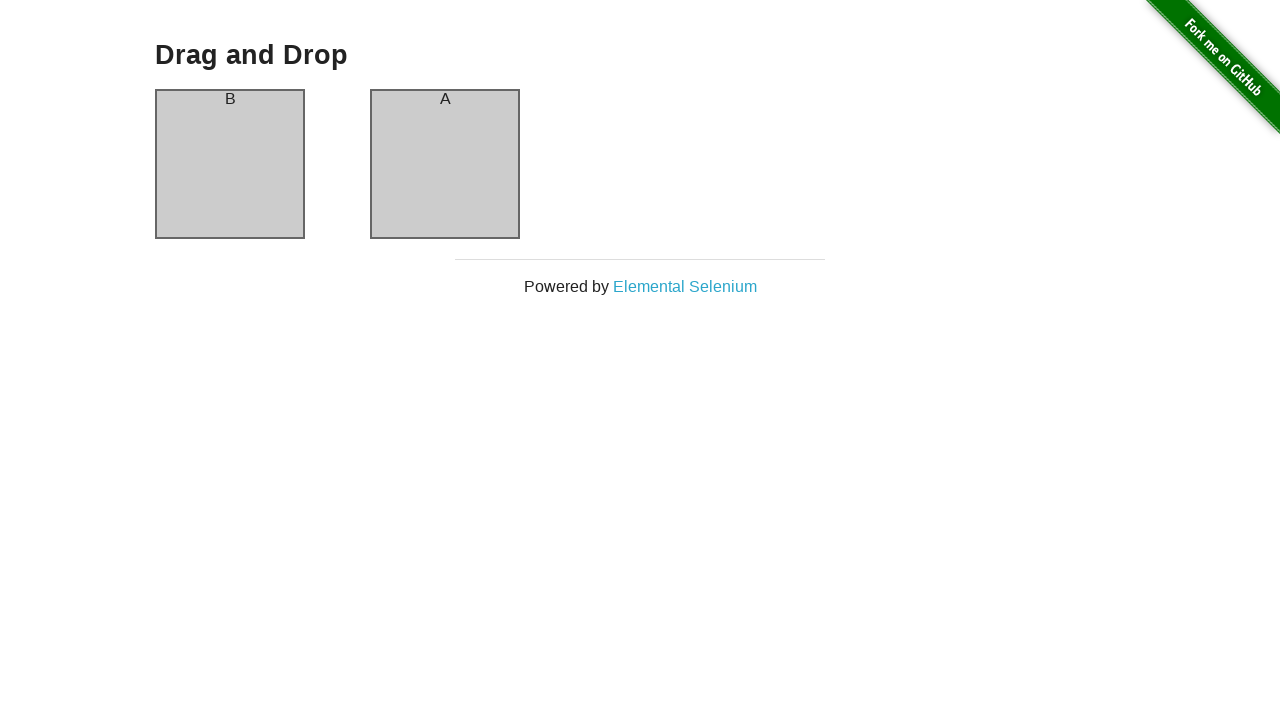

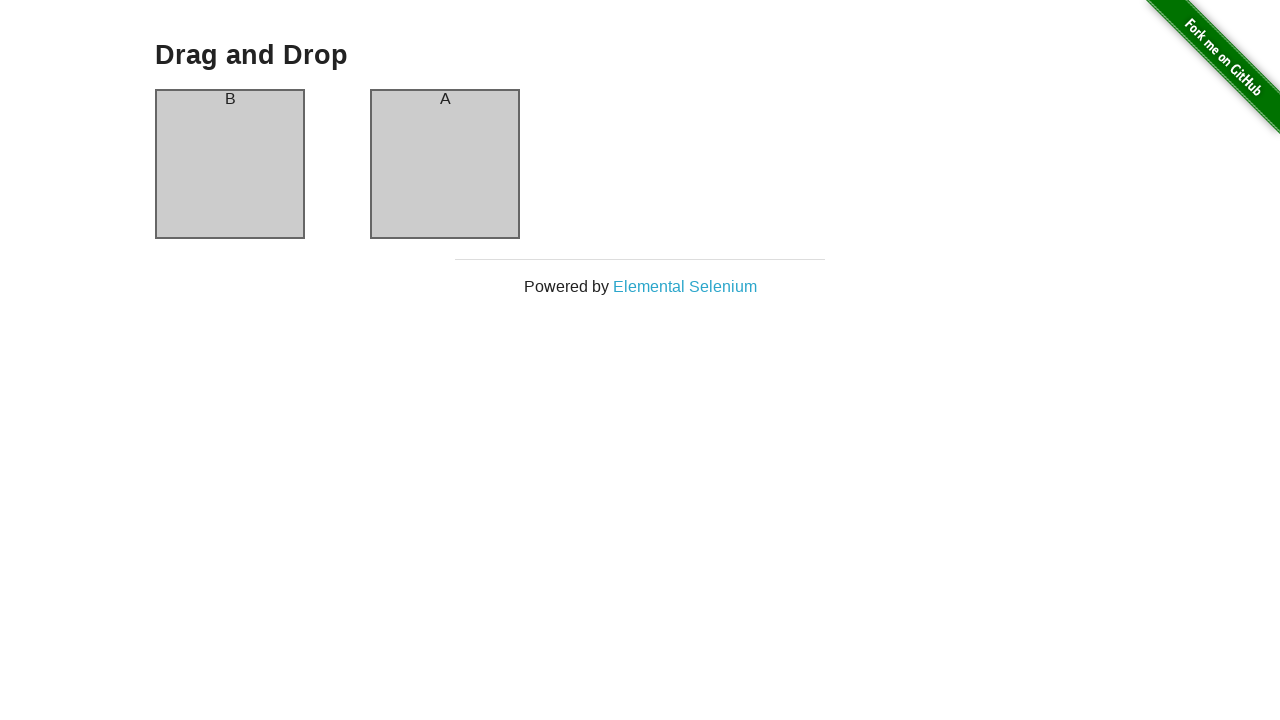